Tests the California DMV website search functionality by searching for personalized license plates, clicking through to the order page, and verifying the Terms & Acknowledgement section appears.

Starting URL: https://www.dmv.ca.gov/portal/

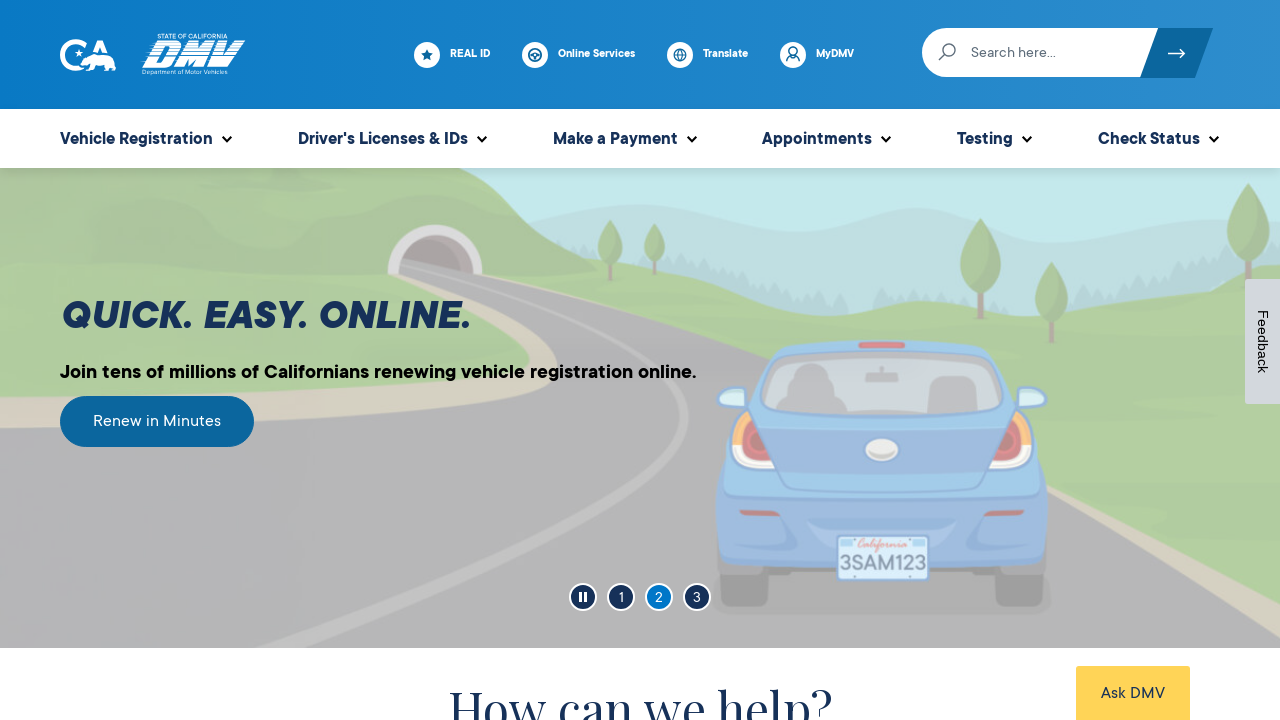

Filled search box with 'SPECIAL INTEREST AND PERSONALIZED LICENSE PLATES ORDERS' on #site-header-search-input
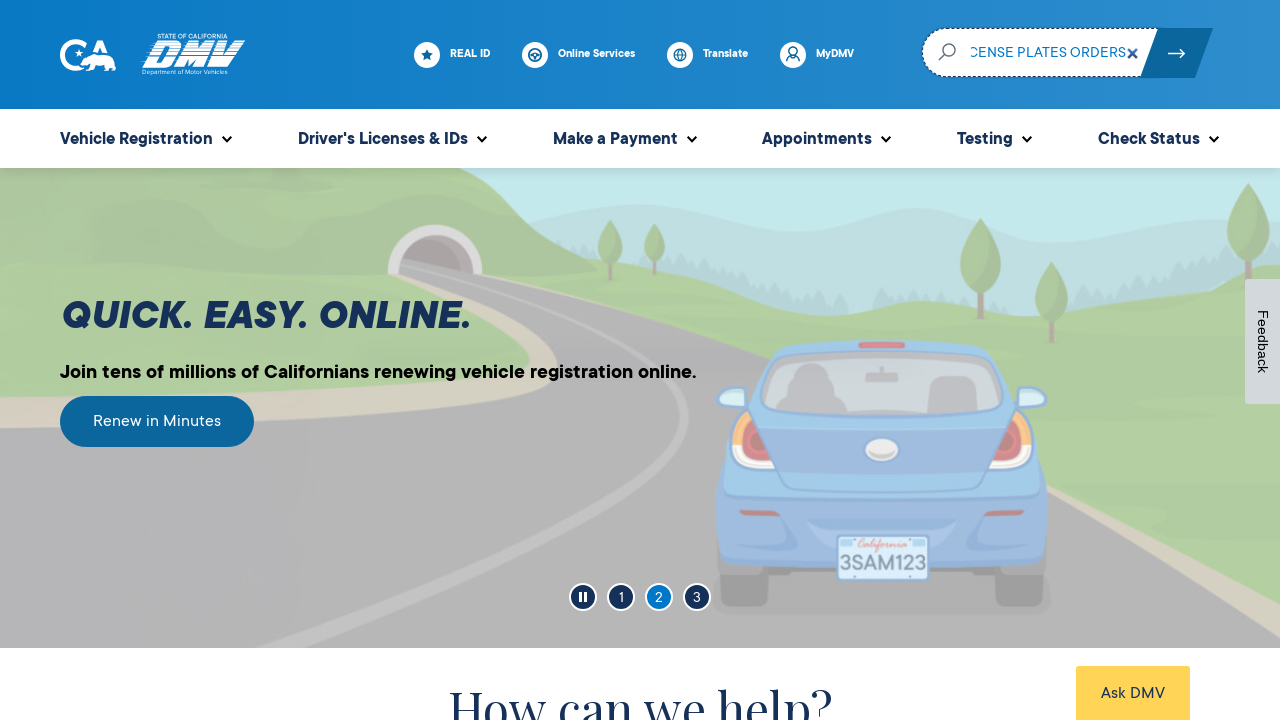

Clicked search submit button at (1176, 53) on .site-header__search-submit
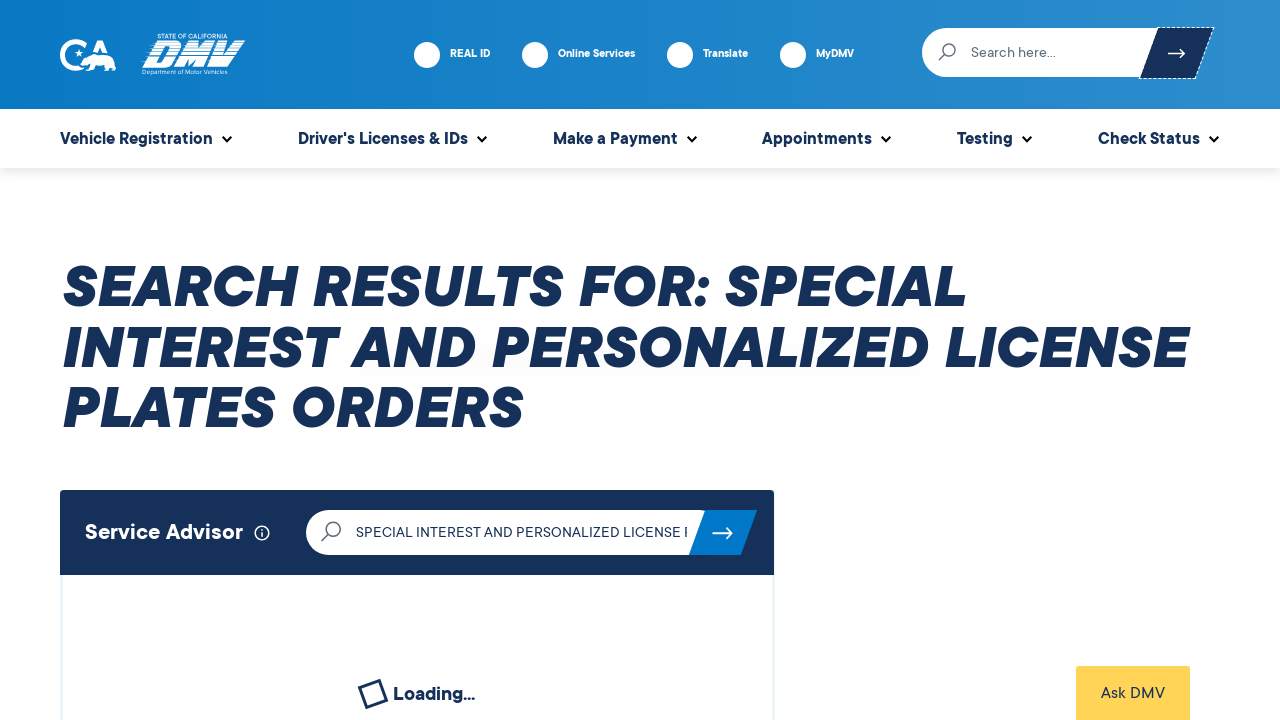

Search results loaded with 'Order personalized plates' link visible
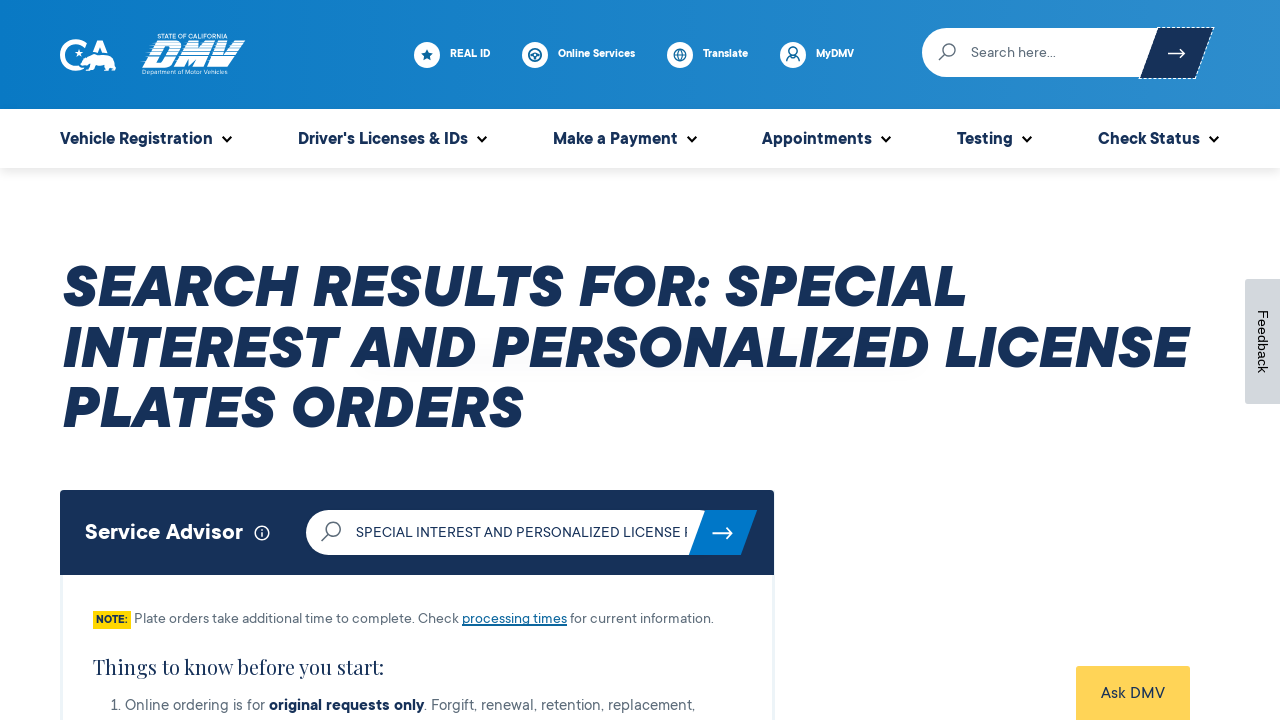

Clicked 'Order personalized plates' link on search results at (216, 360) on xpath=//a[contains(text(),'Order personalized plates')]
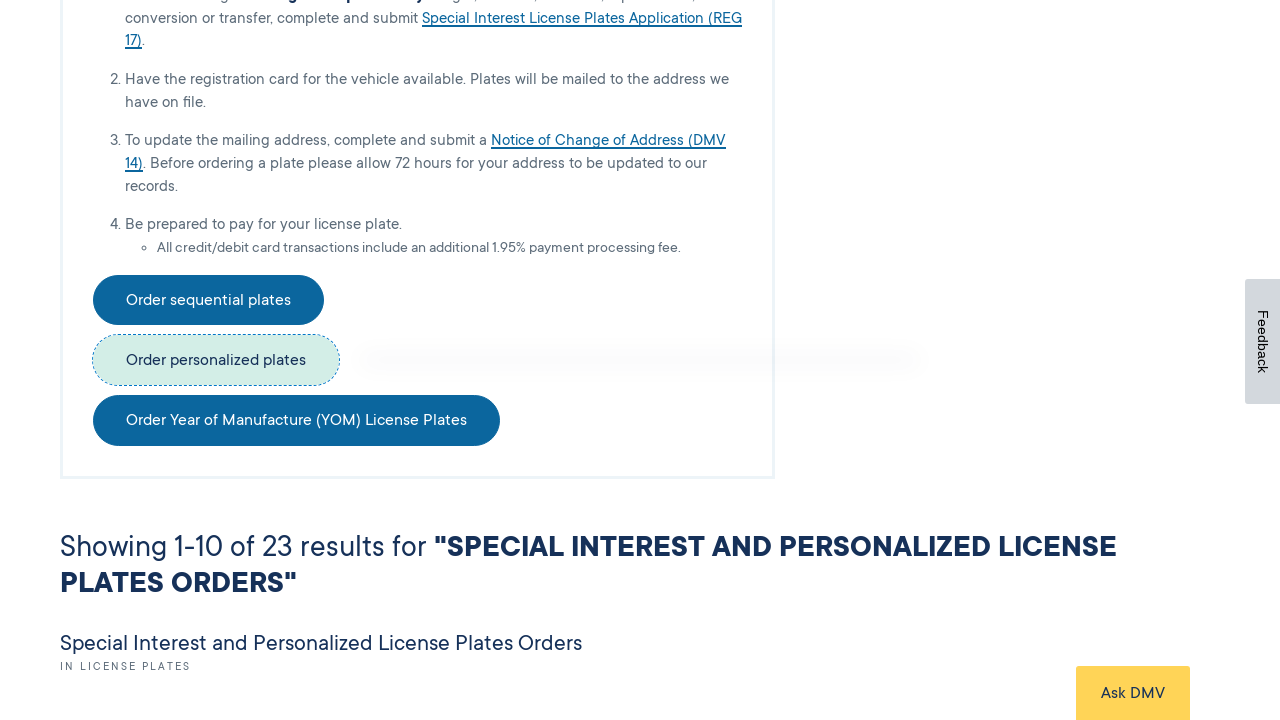

New tab opened
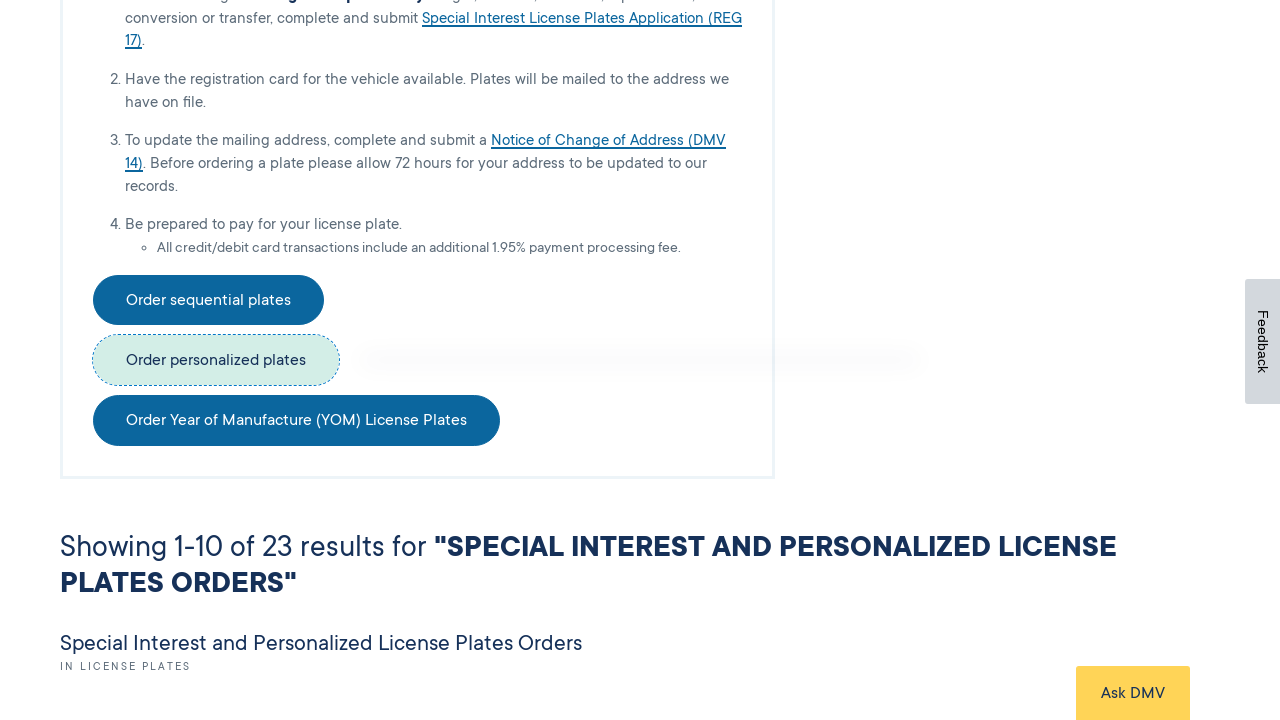

New page loaded completely
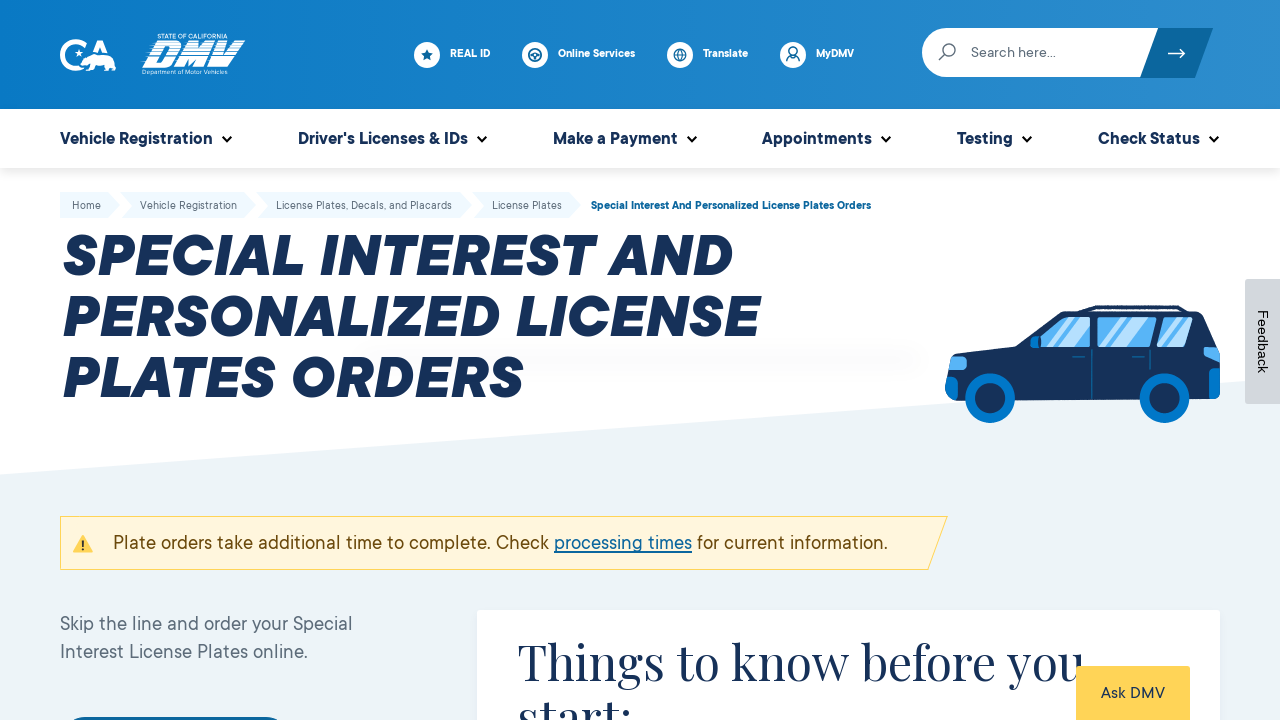

'Order personalized plates' link found on new page
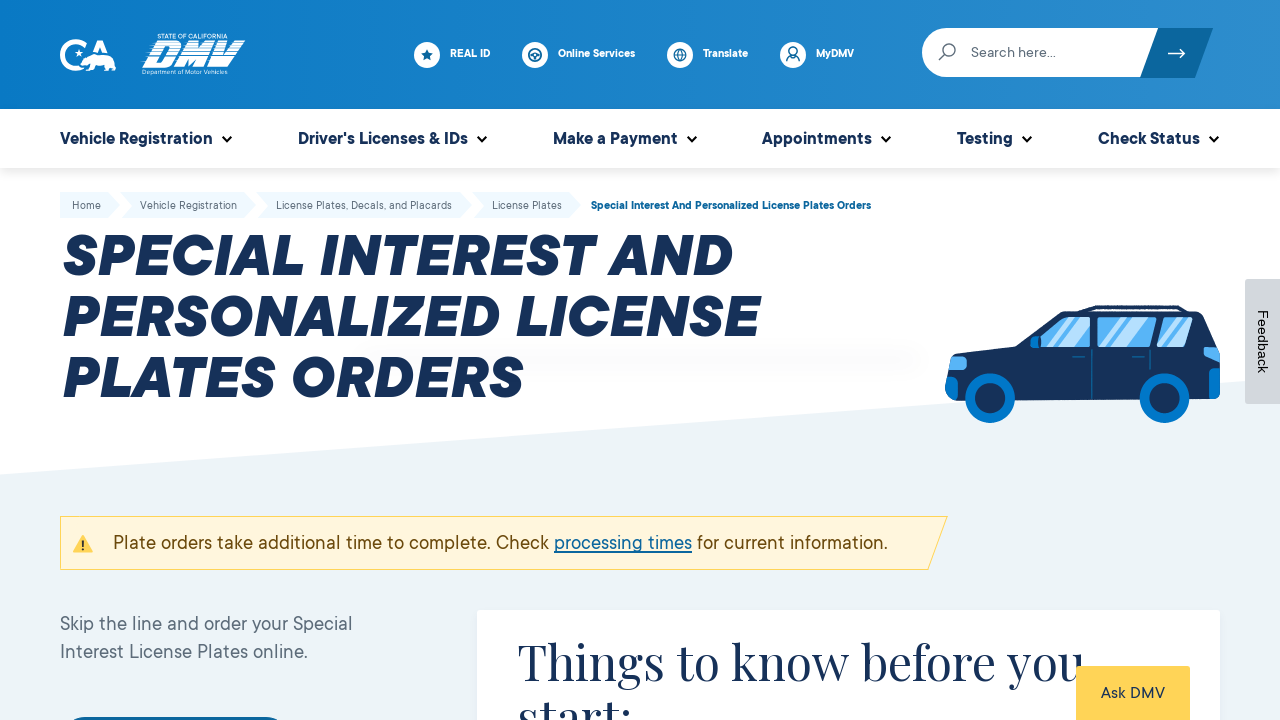

Clicked 'Order personalized plates' link on new page at (183, 361) on xpath=//a[contains(text(),'Order personalized plates')]
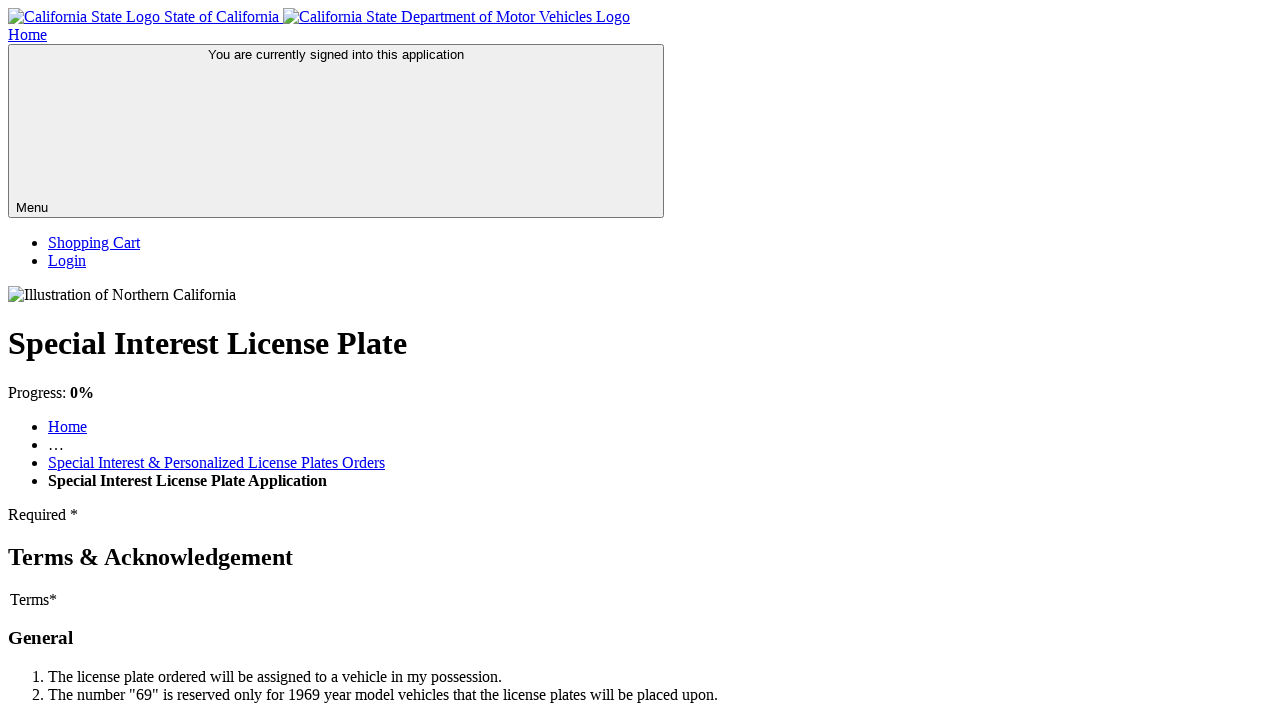

Terms & Acknowledgement section appeared on order page
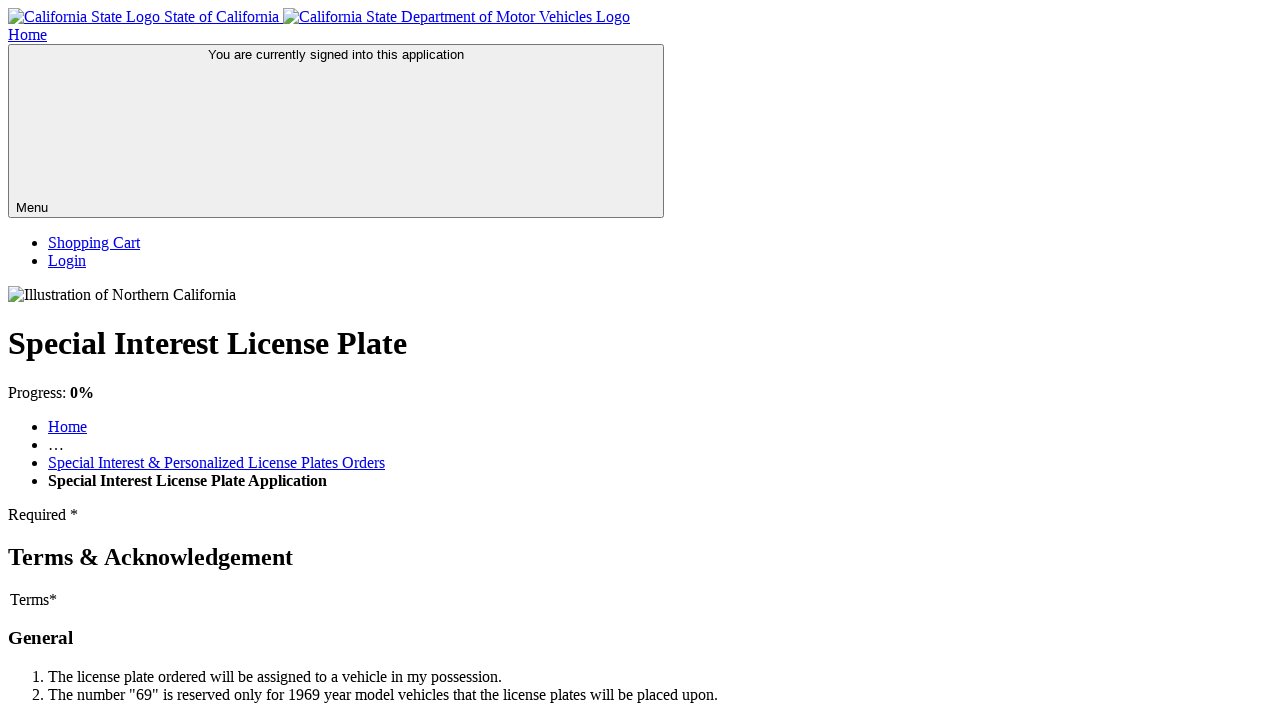

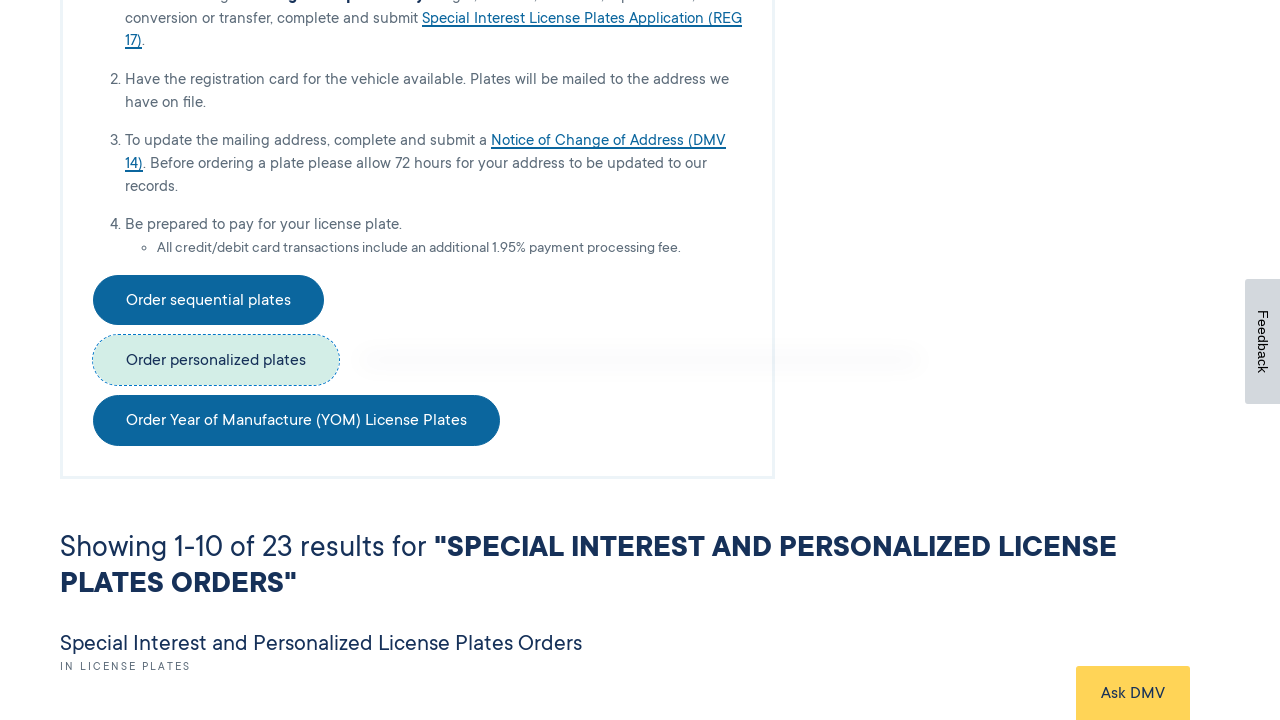